Navigates to a webpage and sets the viewport size to 1080p resolution (1920x1080) to verify the page loads correctly at that resolution.

Starting URL: https://learnwebcode.com/

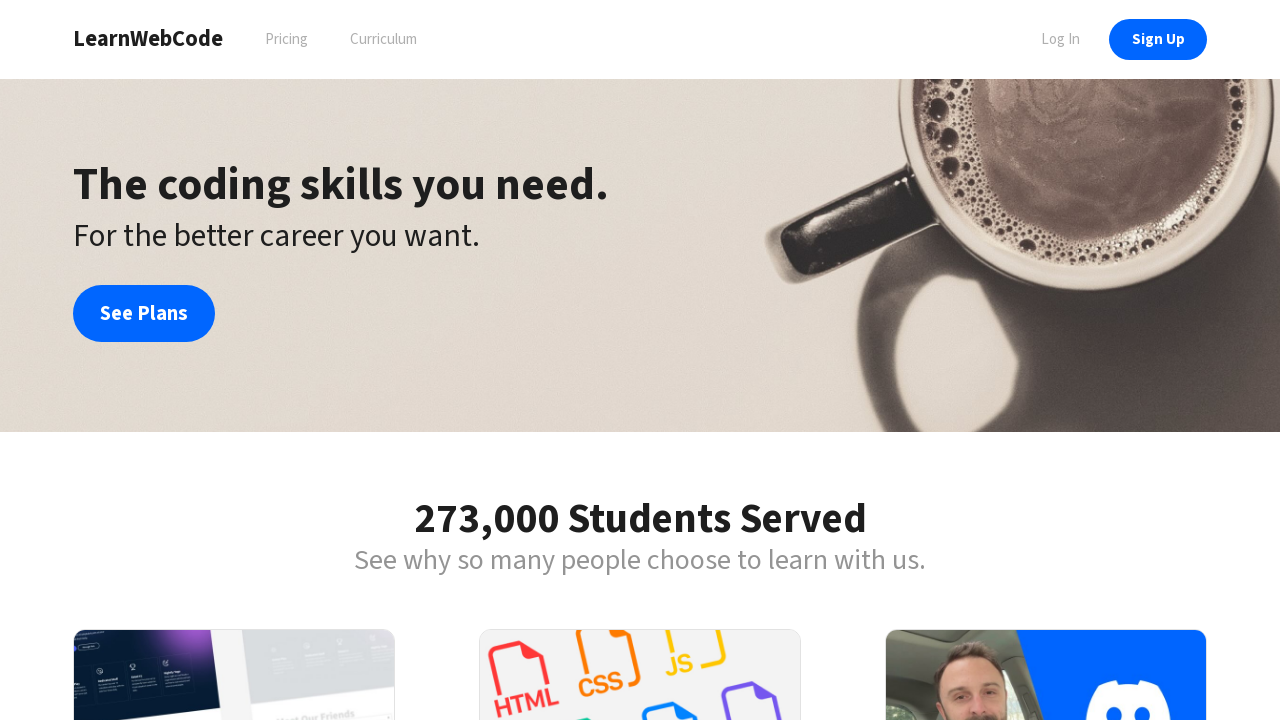

Set viewport to 1920x1080 (1080p resolution)
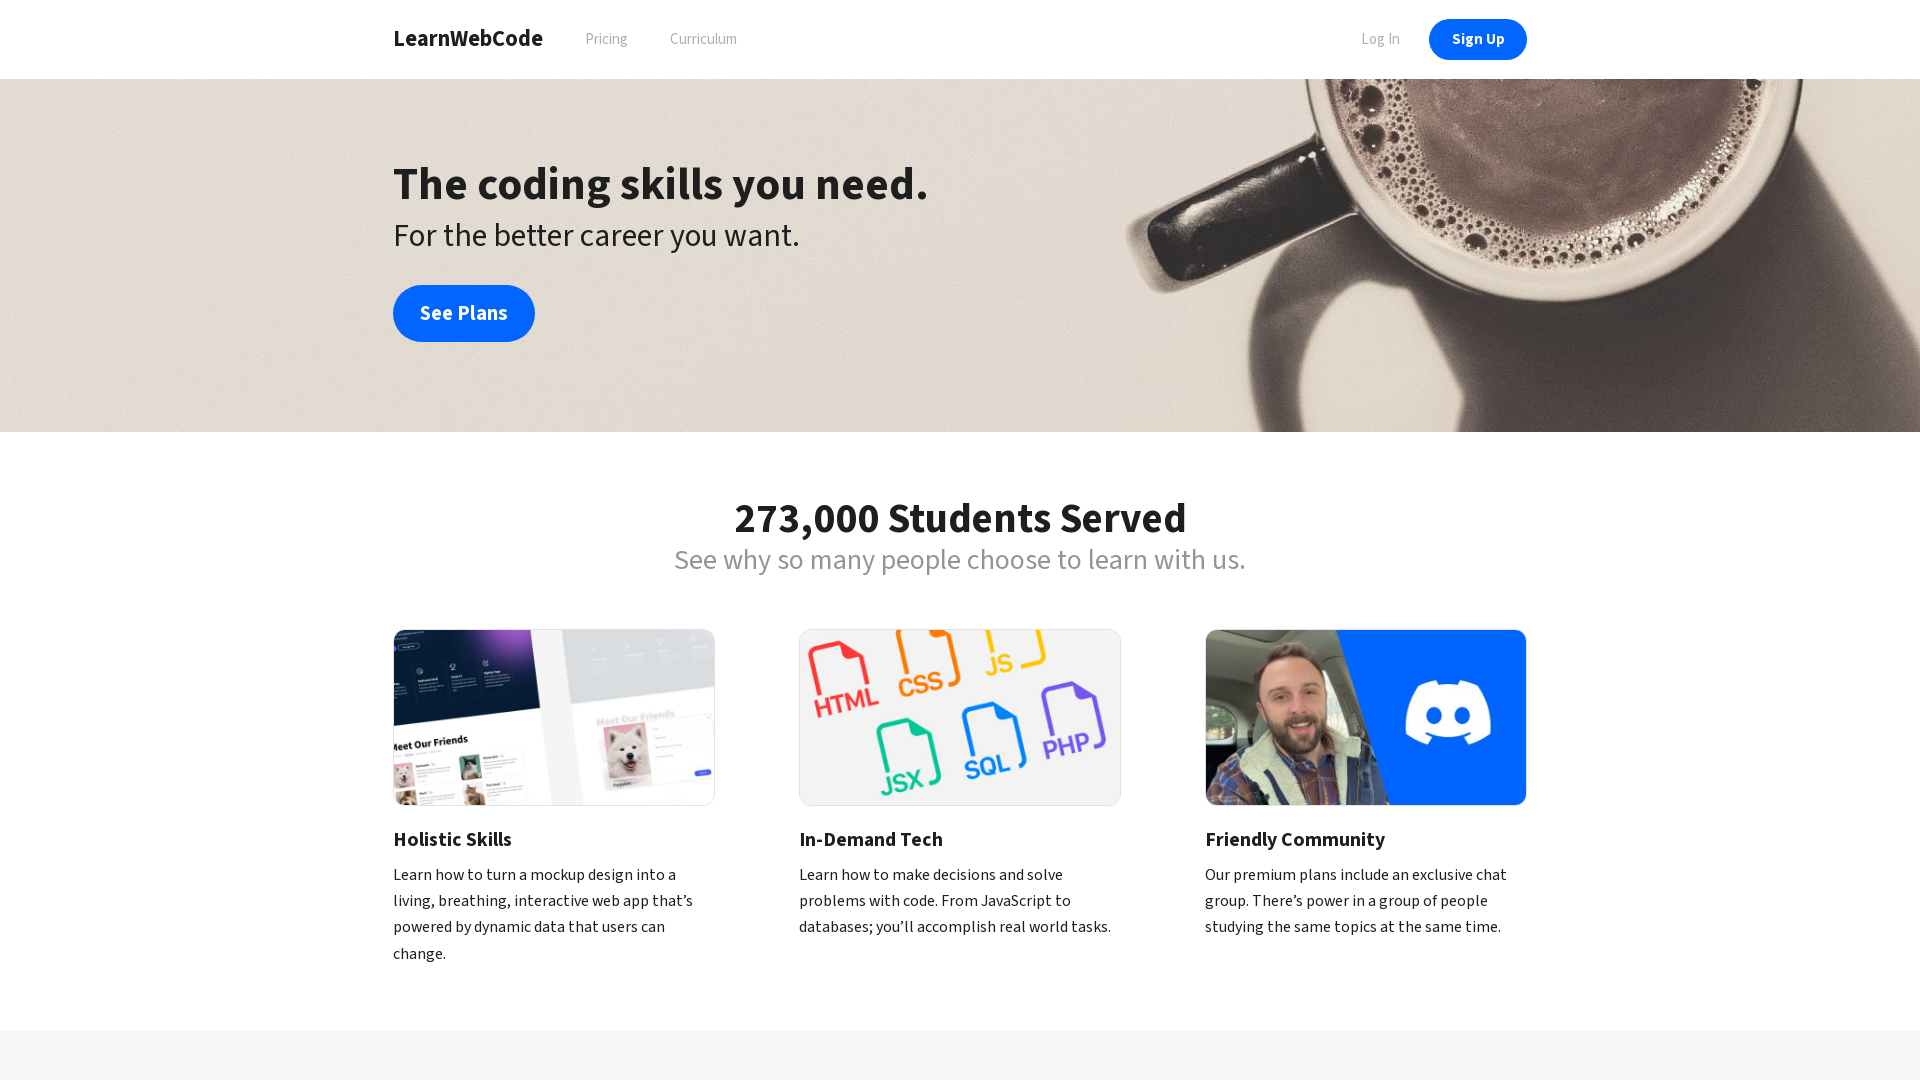

Page loaded completely (networkidle state reached)
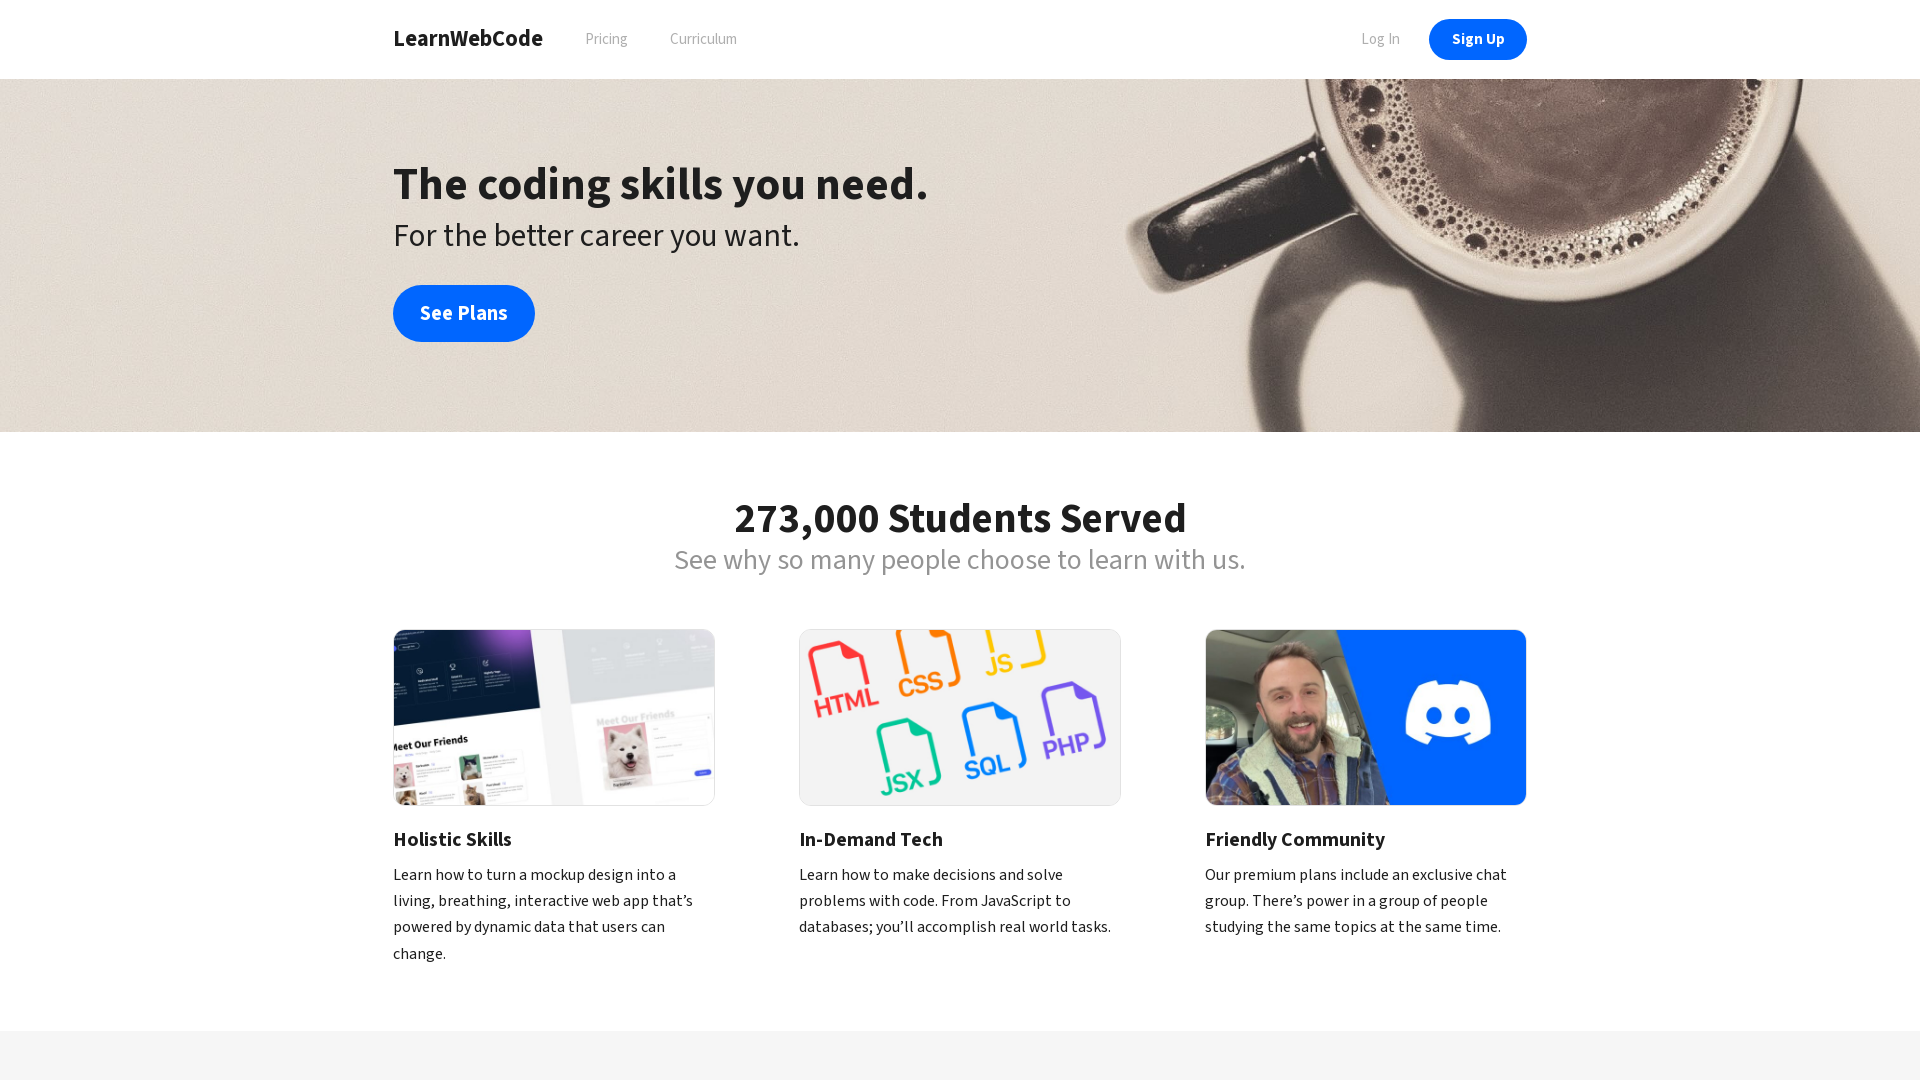

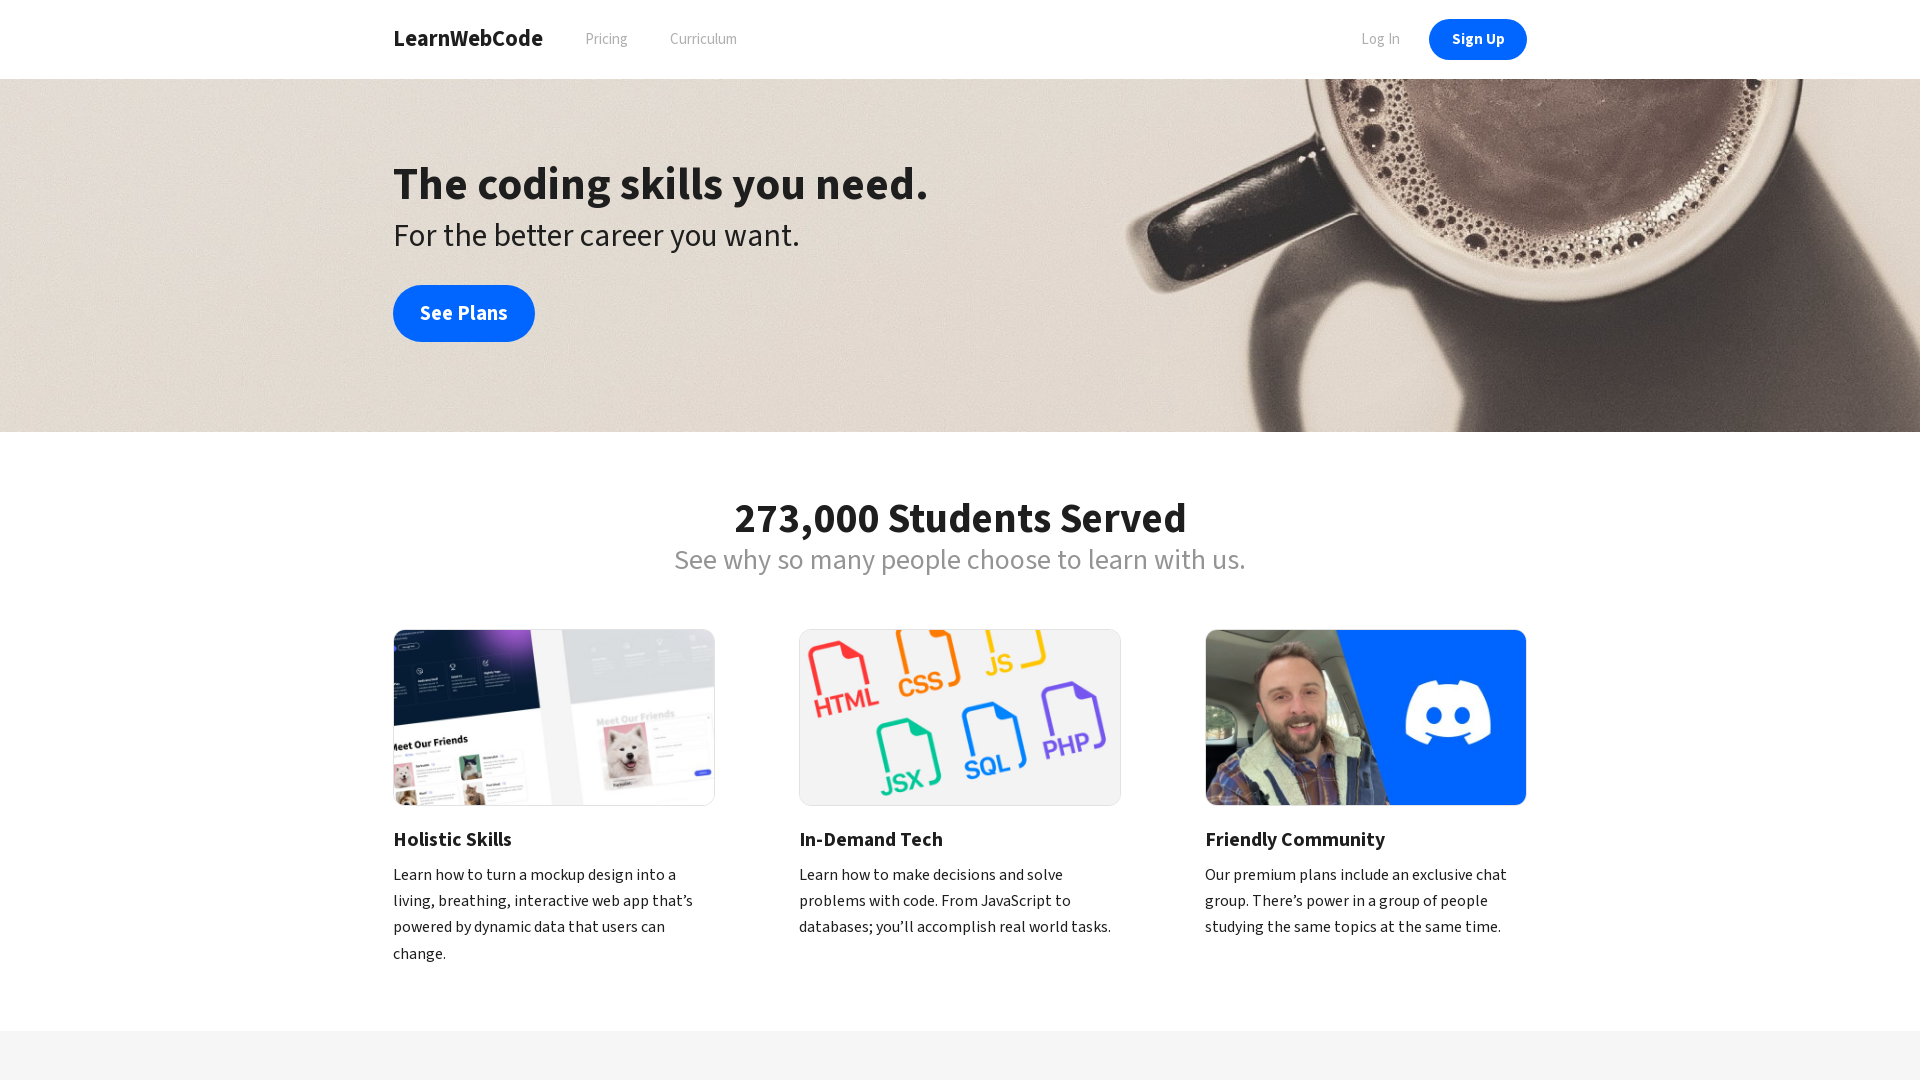